Tests e-commerce functionality by searching for a product, adding it to cart, and verifying cart contents

Starting URL: https://rahulshettyacademy.com/seleniumPractise/#/

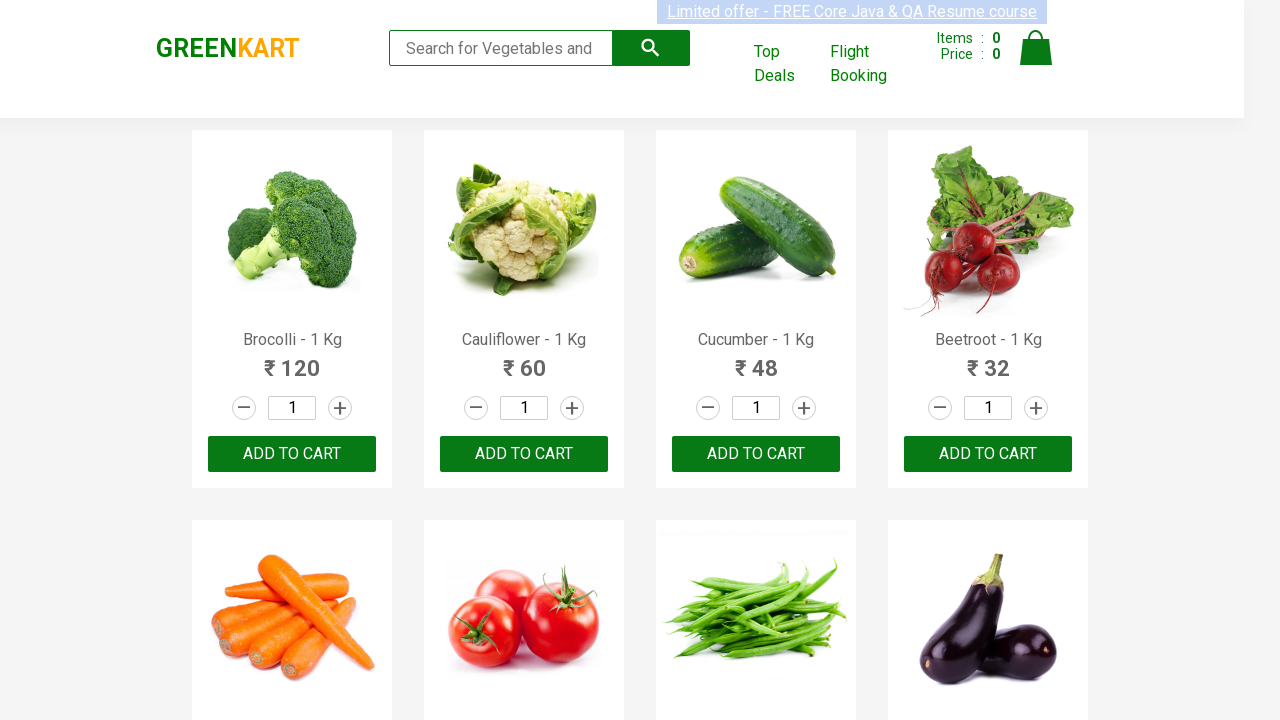

Filled search field with 'banana' on .search-keyword
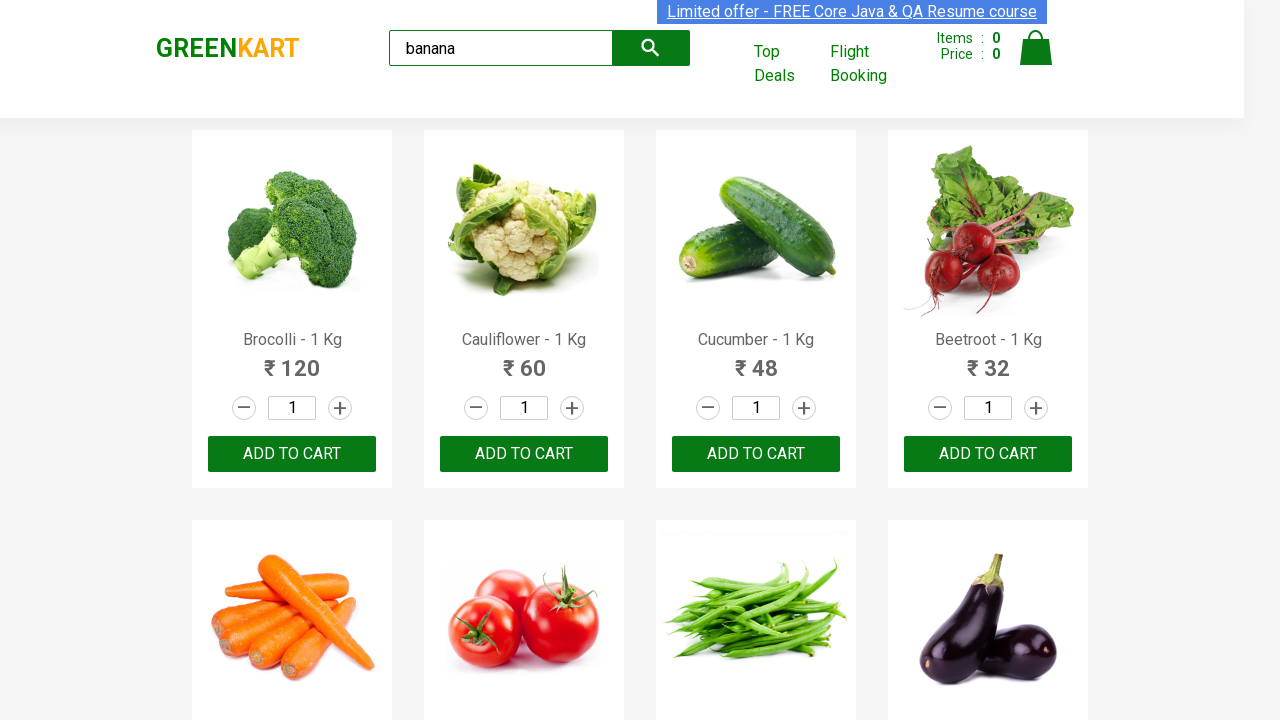

Clicked search button to search for banana at (651, 48) on .search-button
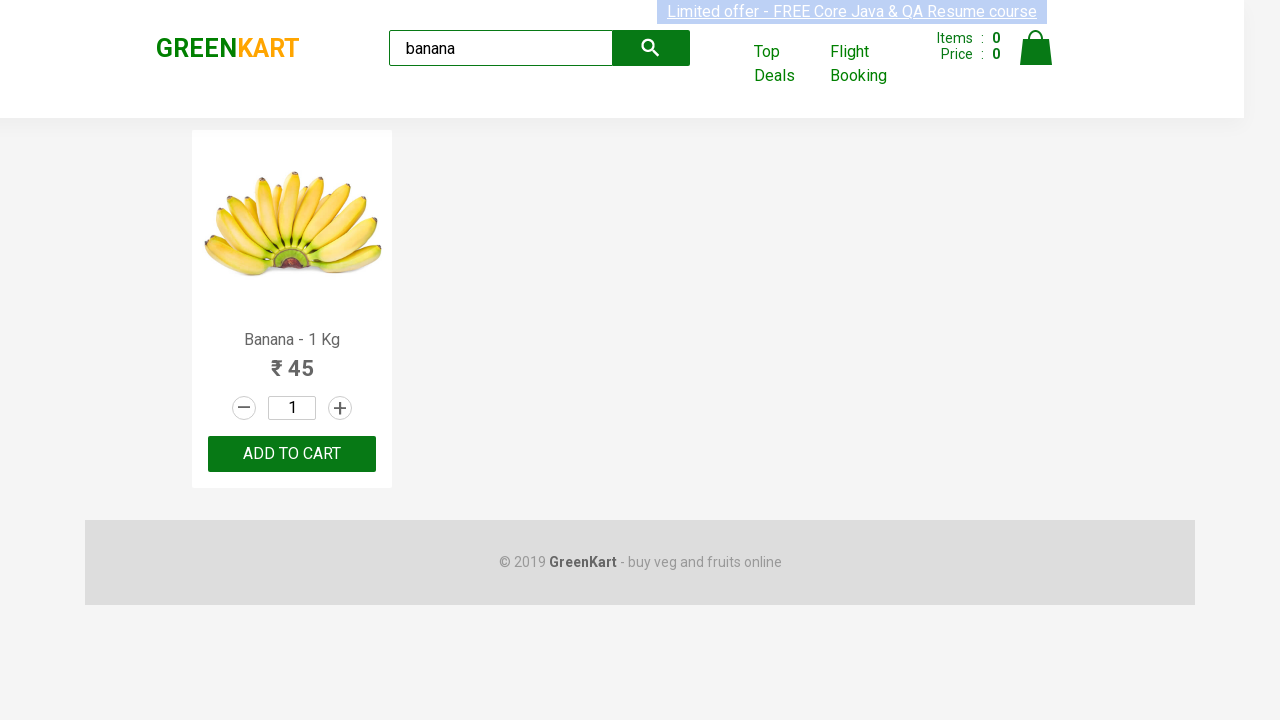

Products container became visible
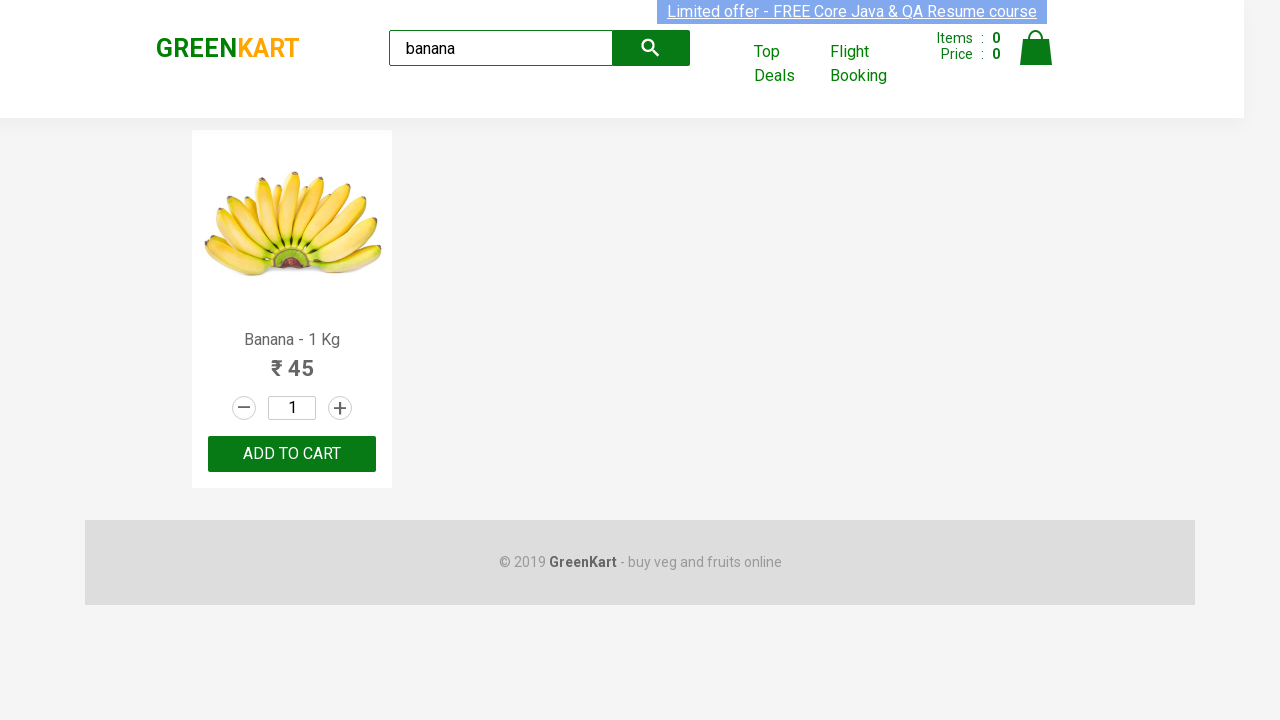

Product items became visible
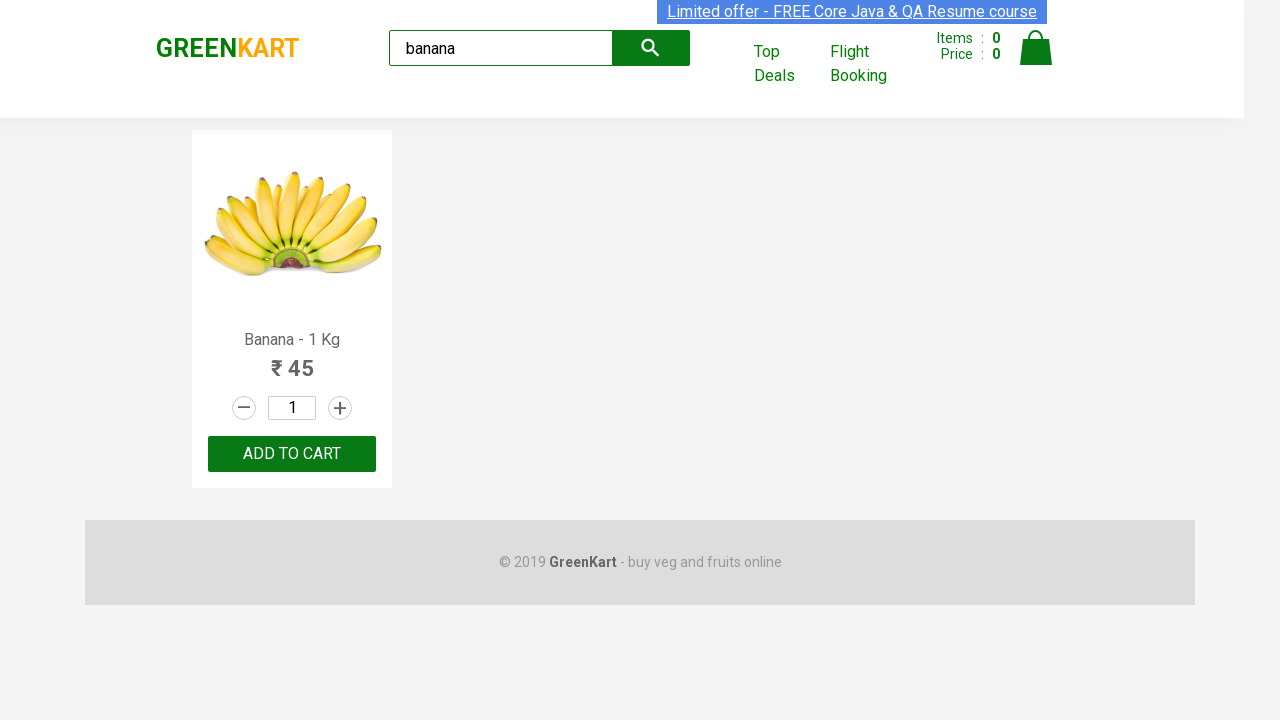

Clicked ADD TO CART button for first visible product at (292, 454) on .product:visible >> nth=0 >> text=ADD TO CART
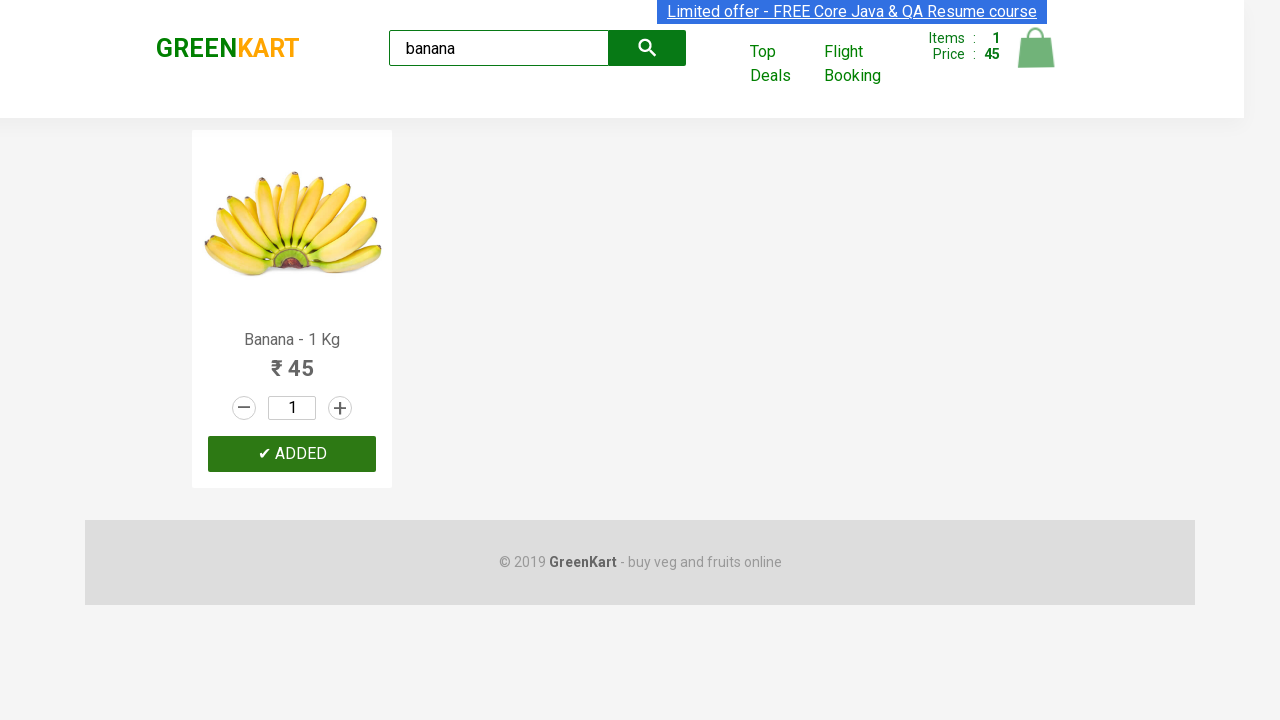

Clicked cart icon to open cart at (1036, 48) on .cart-icon > img
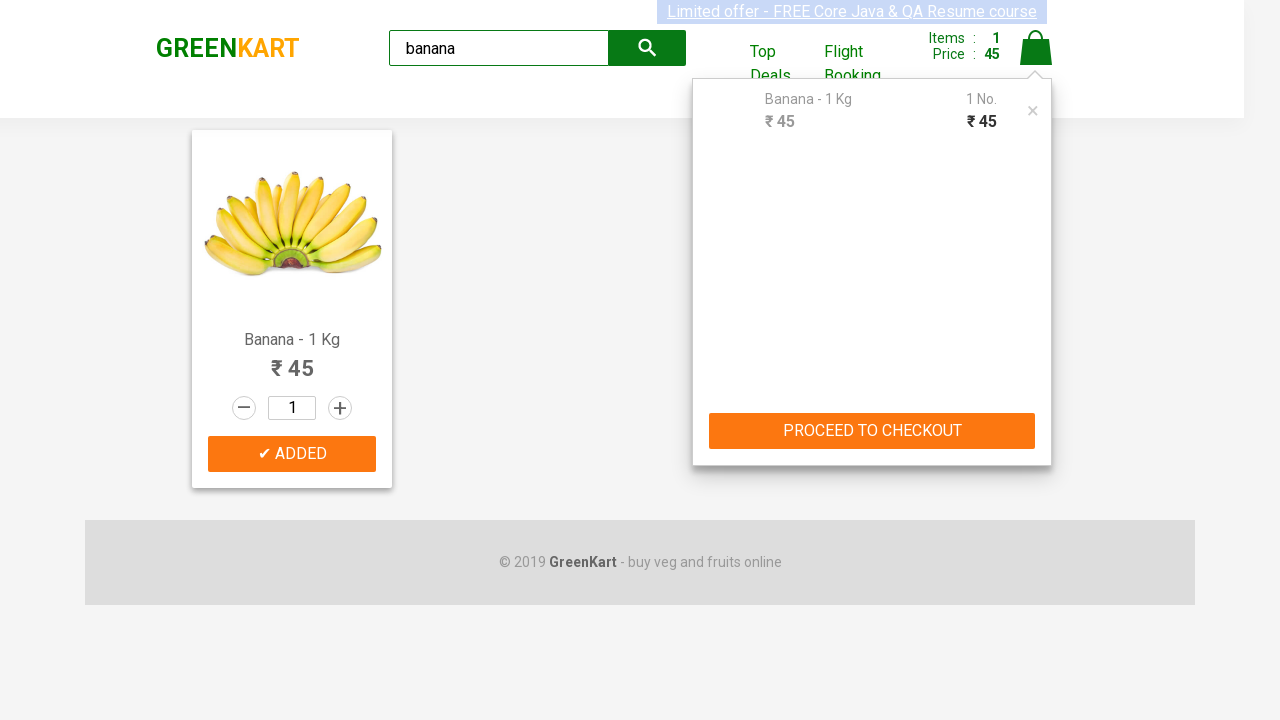

Clicked PROCEED TO CHECKOUT button at (872, 431) on text=PROCEED TO CHECKOUT
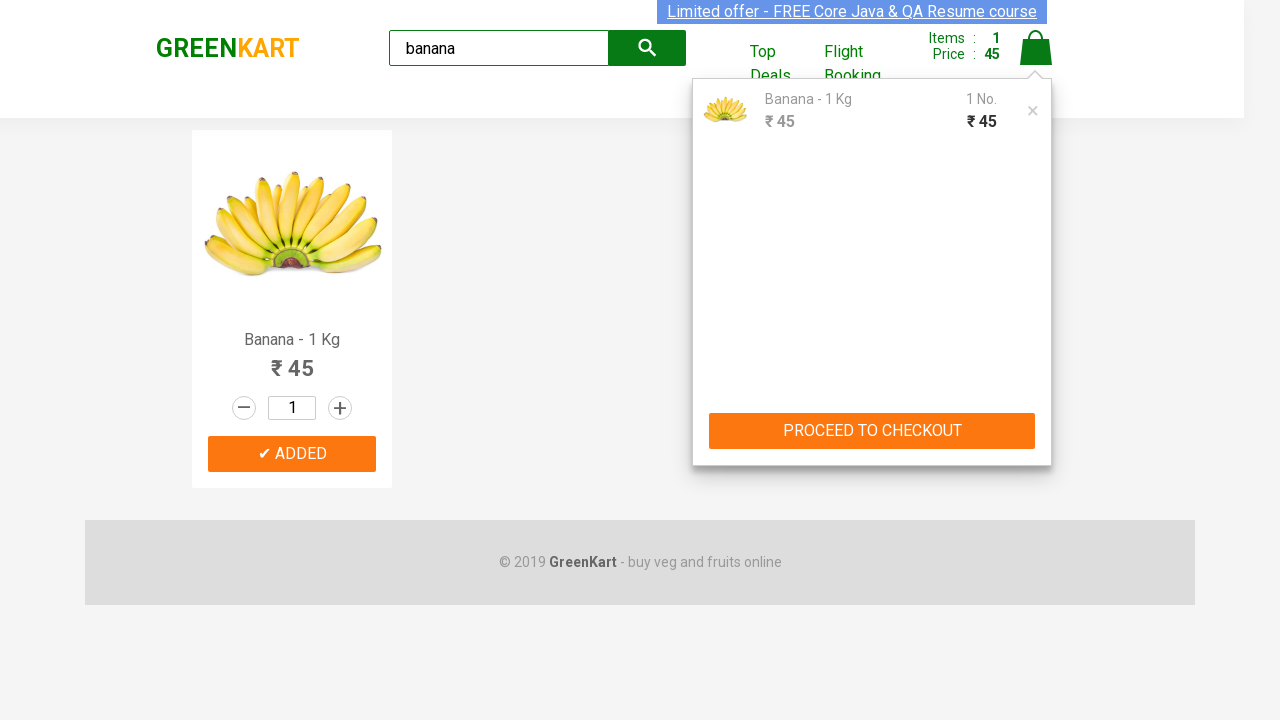

Verified banana product is in cart
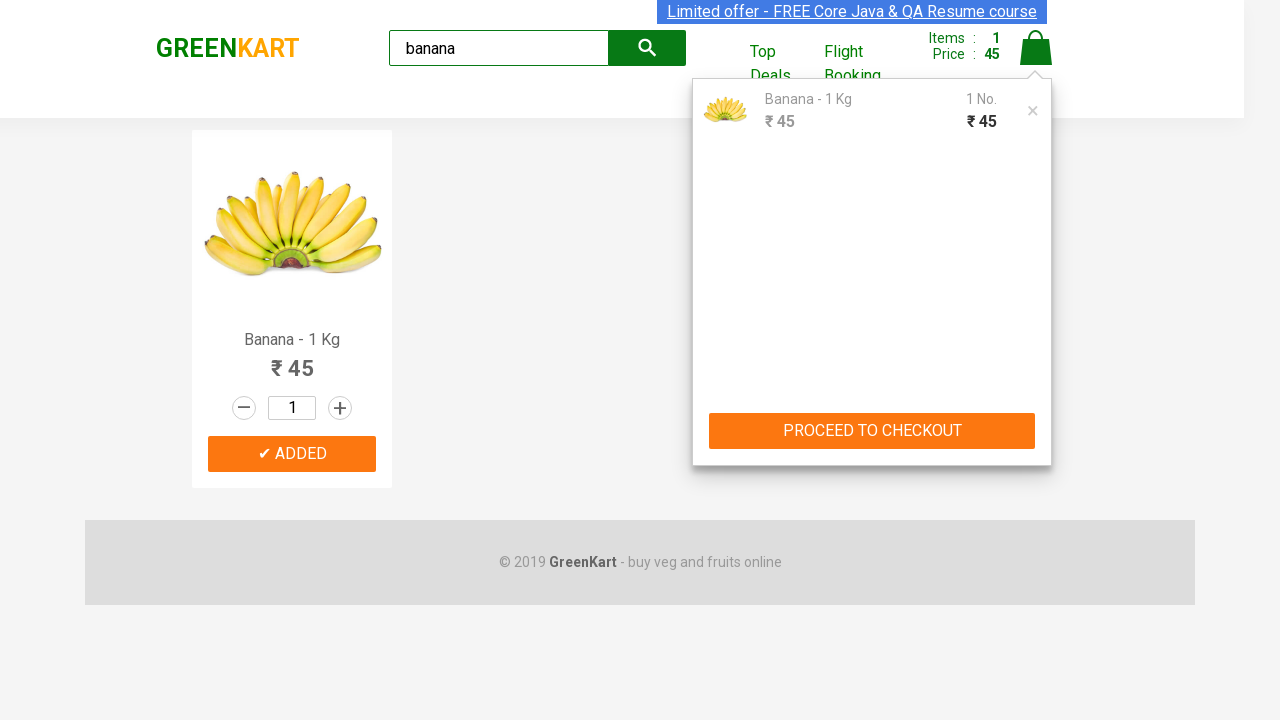

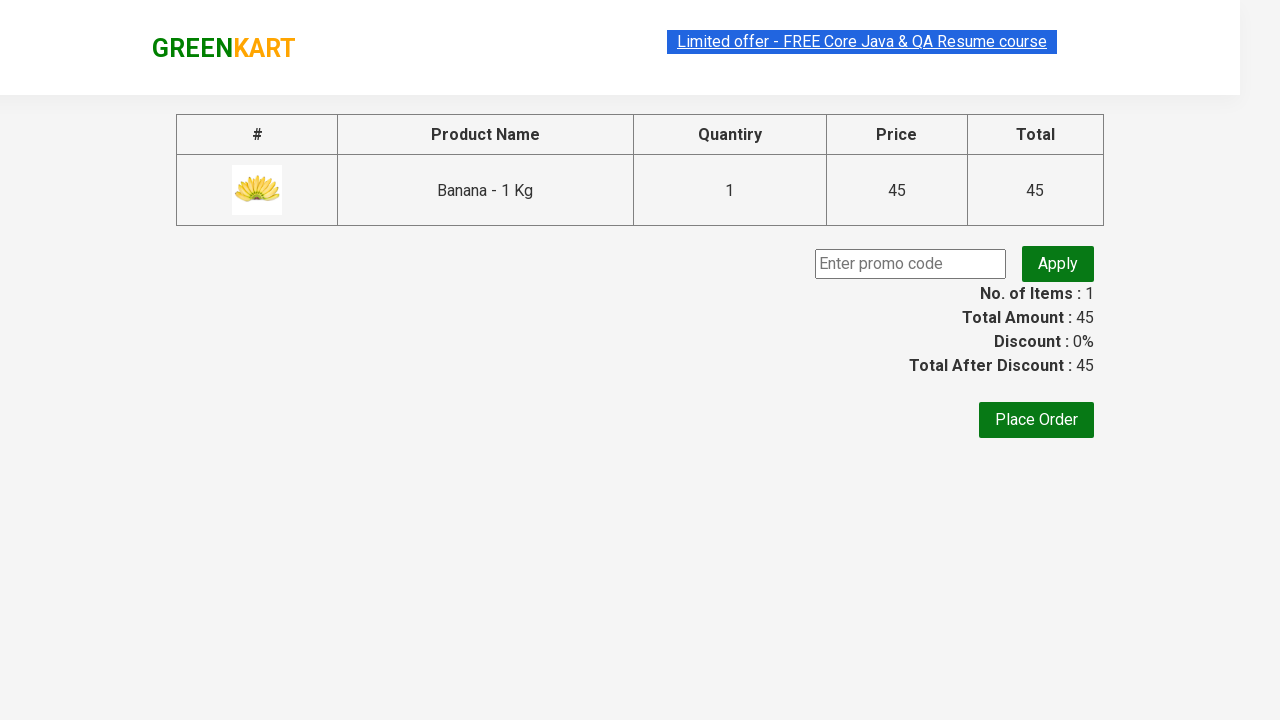